Tests that the "Mark all as complete" checkbox updates its state when individual items are completed or cleared.

Starting URL: https://demo.playwright.dev/todomvc

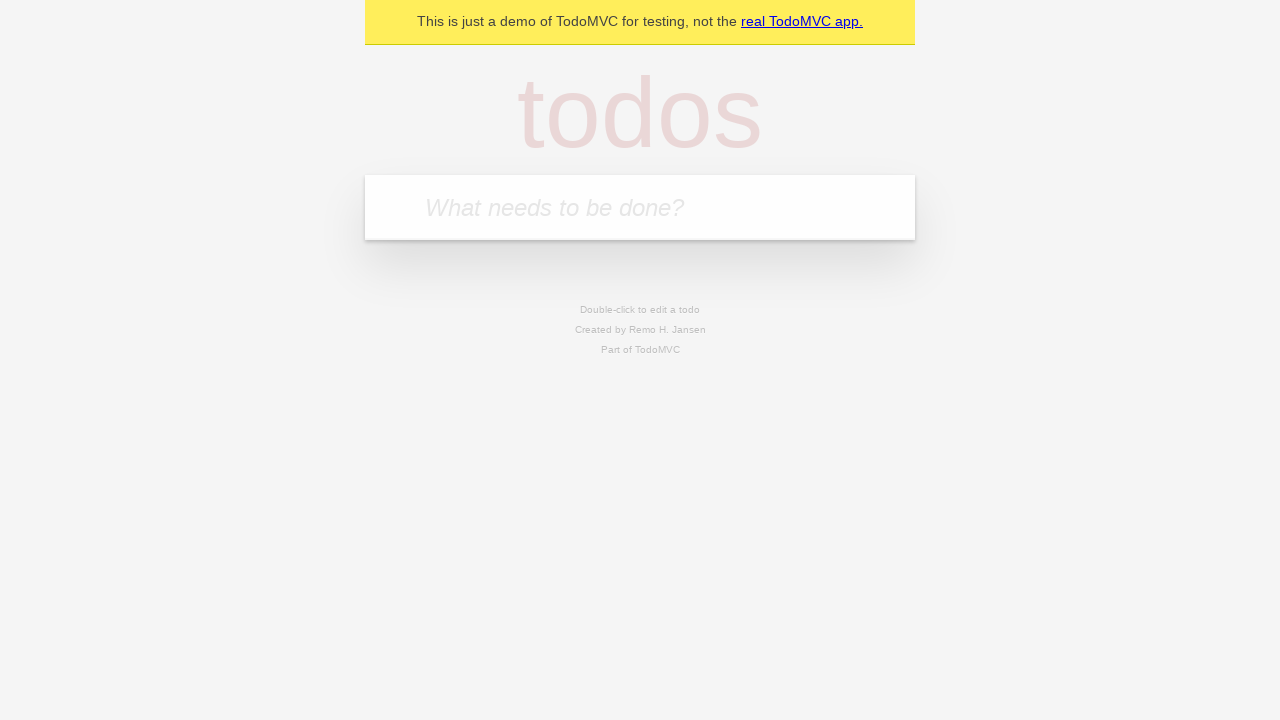

Filled input field with 'buy some cheese' on internal:attr=[placeholder="What needs to be done?"i]
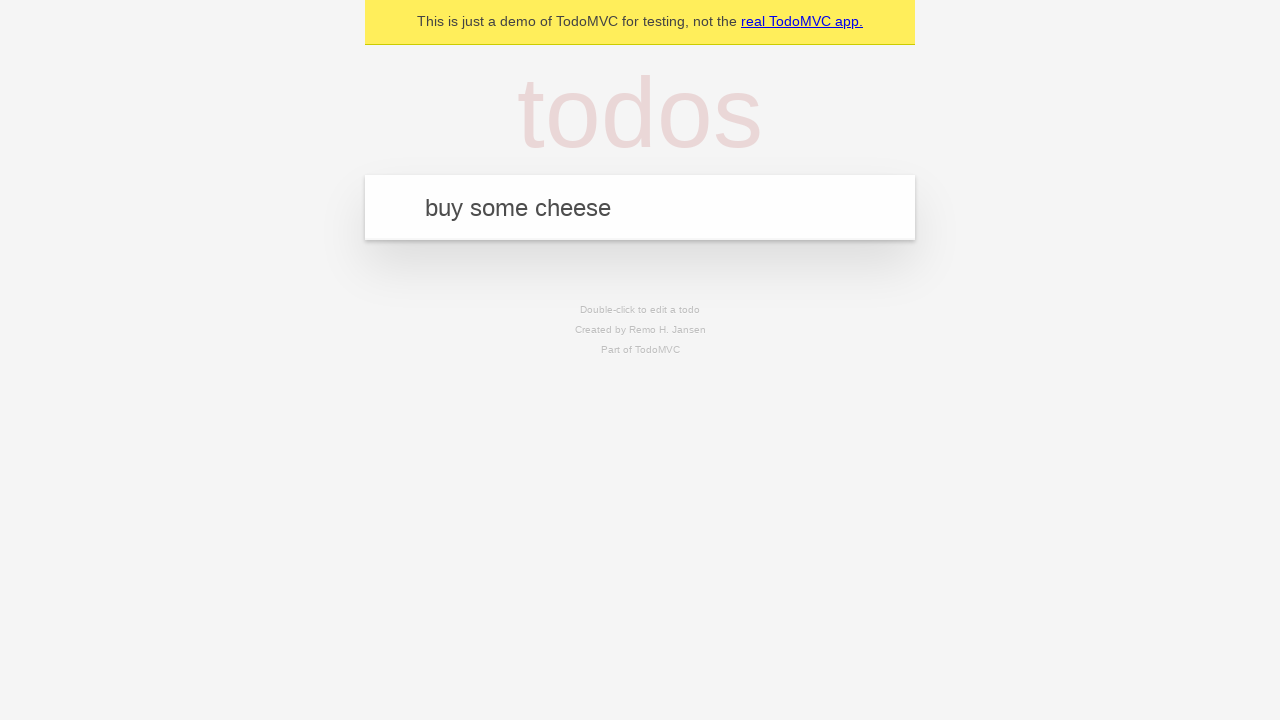

Pressed Enter to add first todo item on internal:attr=[placeholder="What needs to be done?"i]
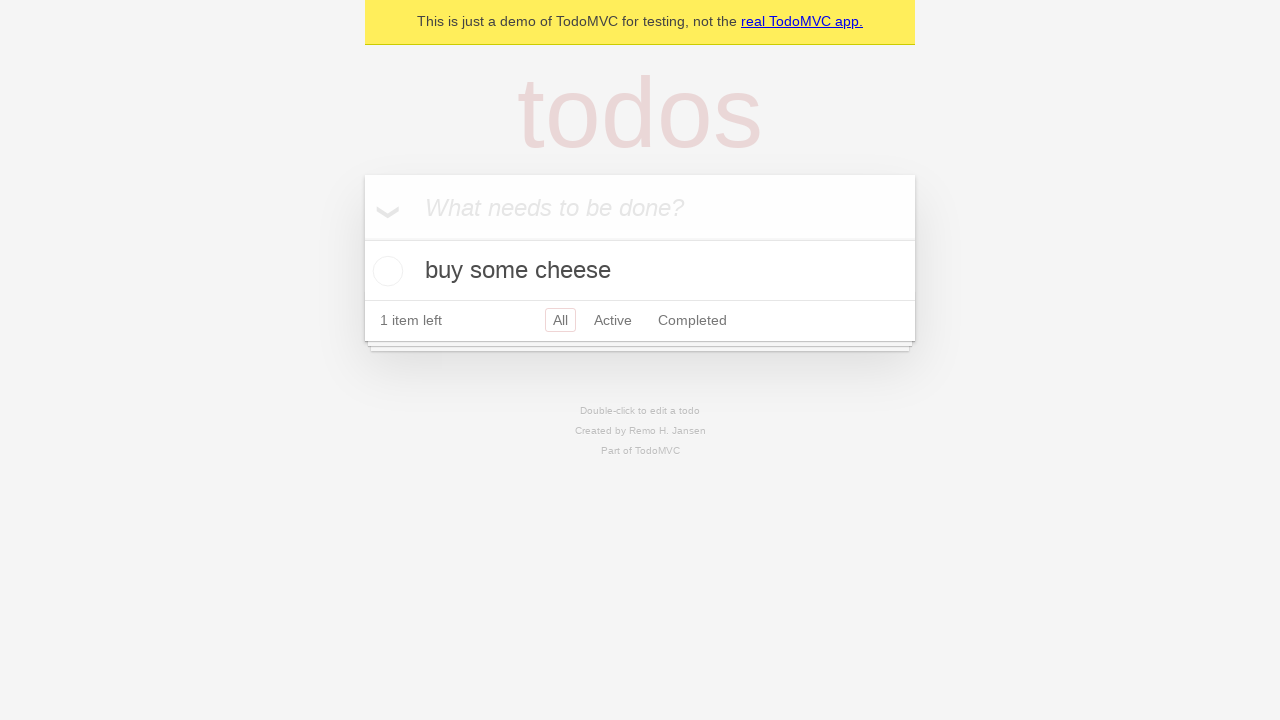

Filled input field with 'feed the cat' on internal:attr=[placeholder="What needs to be done?"i]
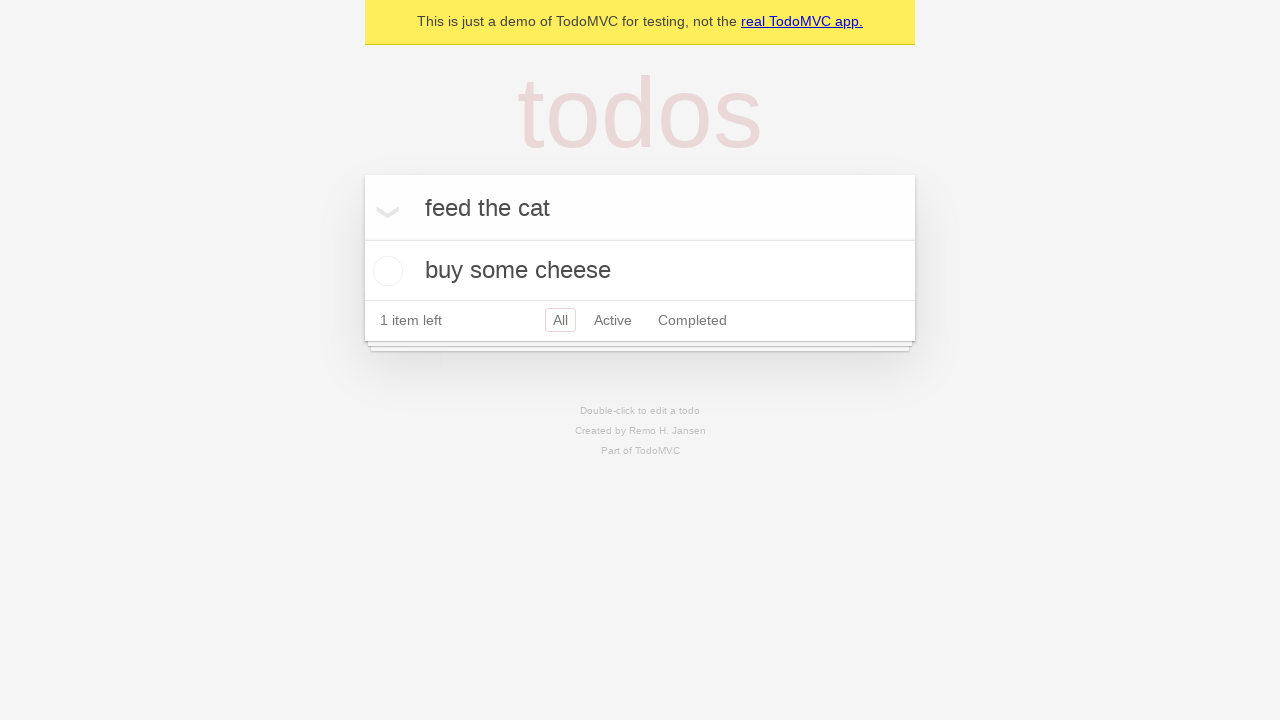

Pressed Enter to add second todo item on internal:attr=[placeholder="What needs to be done?"i]
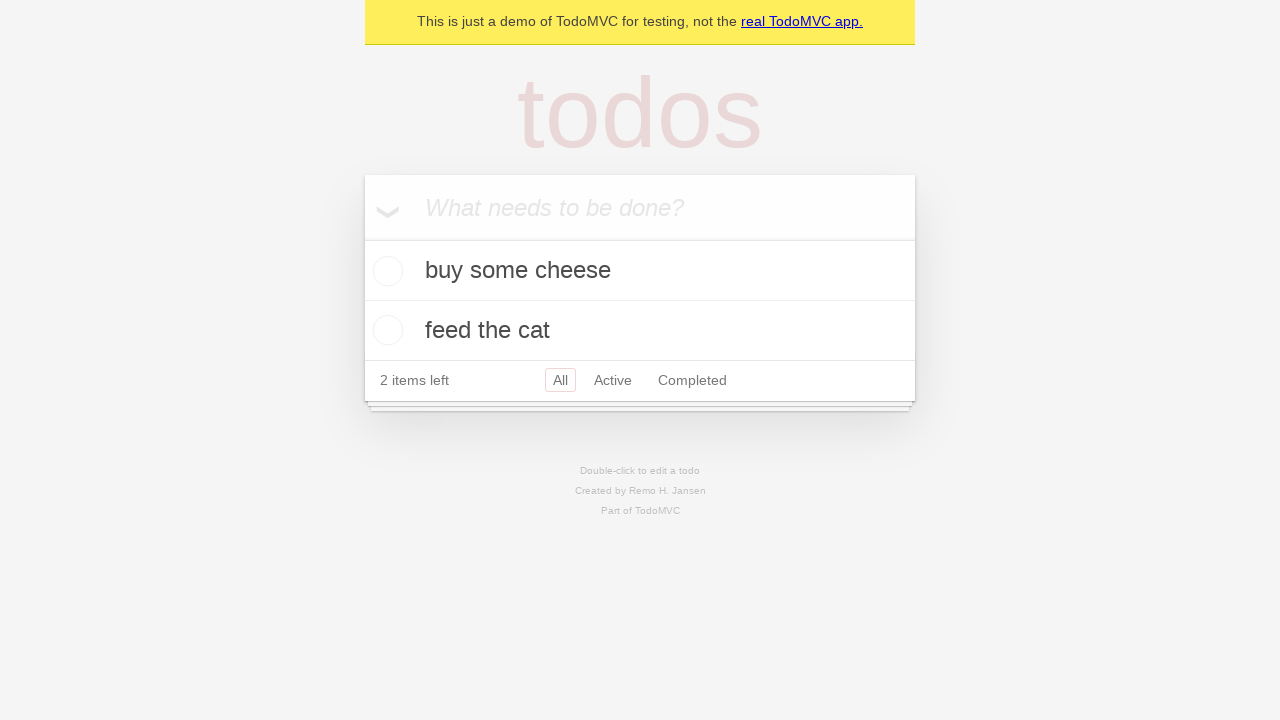

Filled input field with 'book a doctors appointment' on internal:attr=[placeholder="What needs to be done?"i]
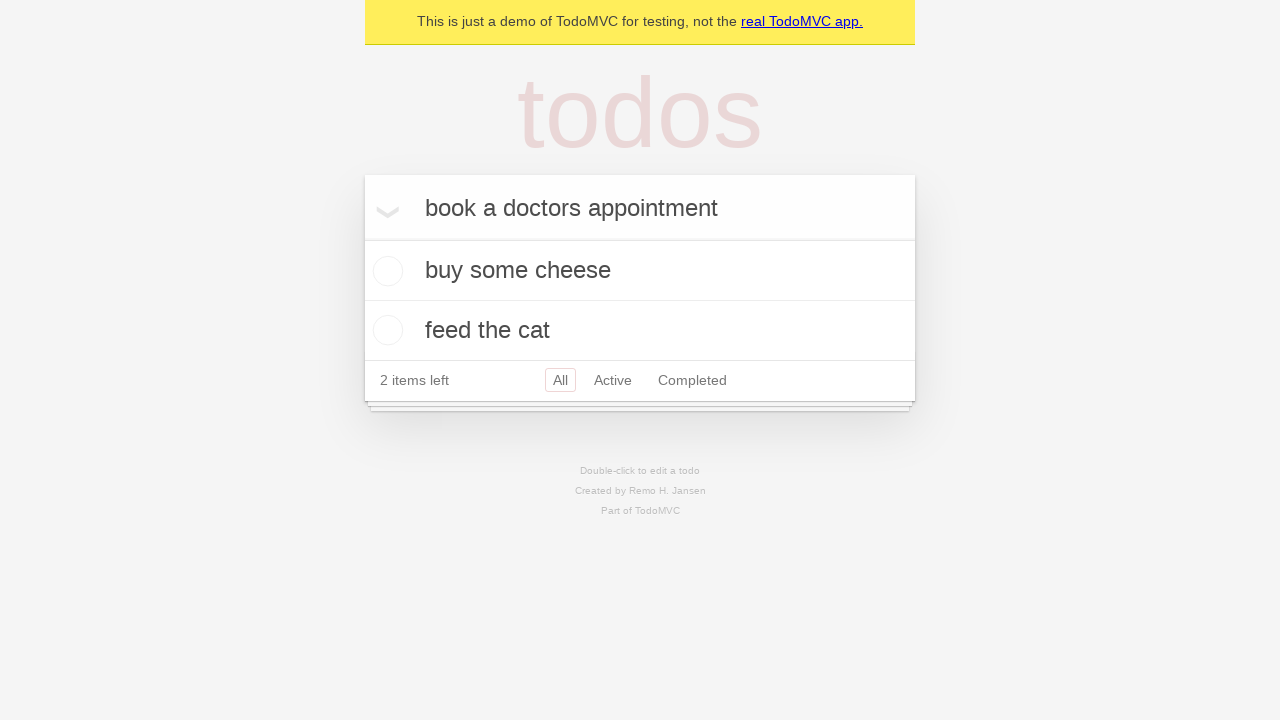

Pressed Enter to add third todo item on internal:attr=[placeholder="What needs to be done?"i]
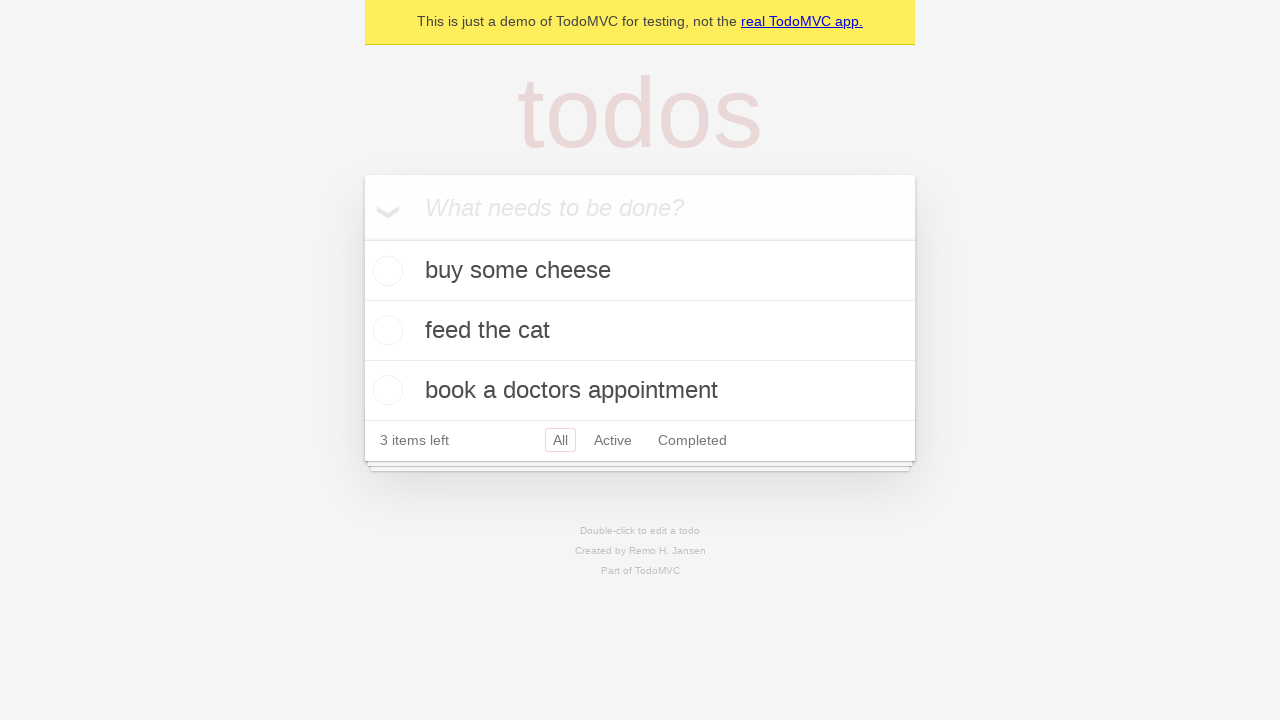

Waited for all 3 todo items to be added to the page
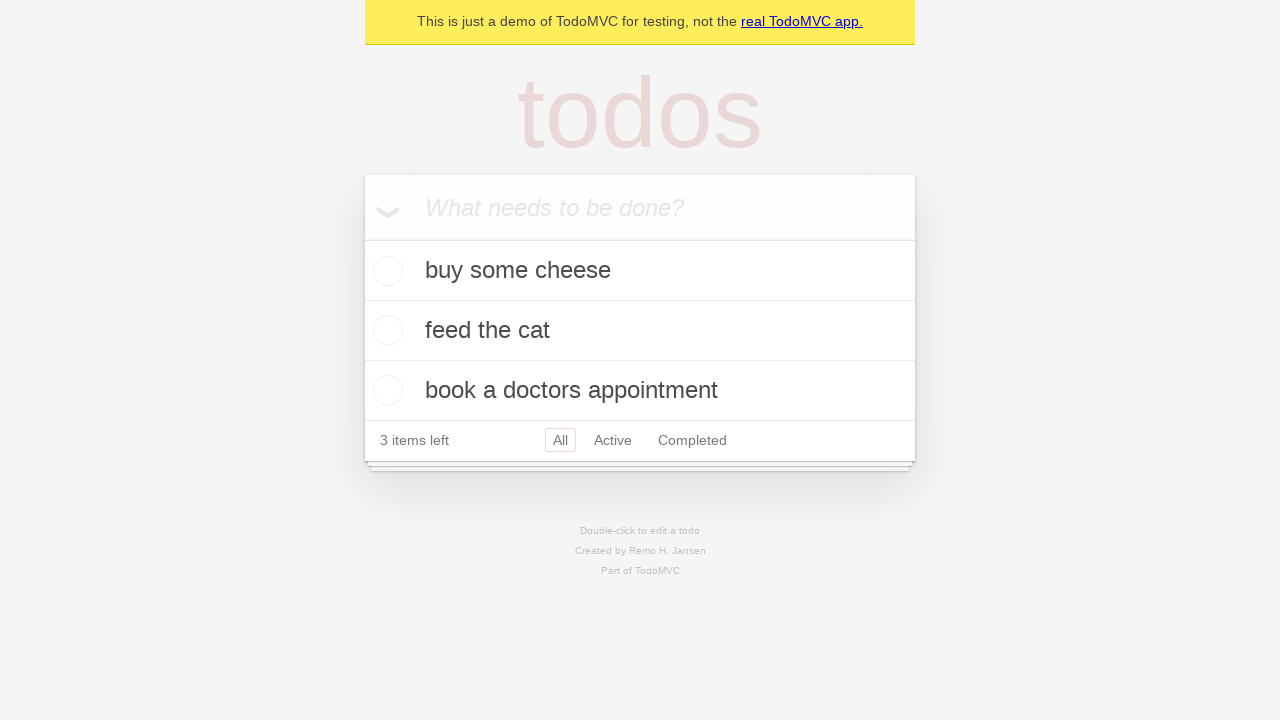

Checked the 'Mark all as complete' checkbox at (362, 238) on internal:label="Mark all as complete"i
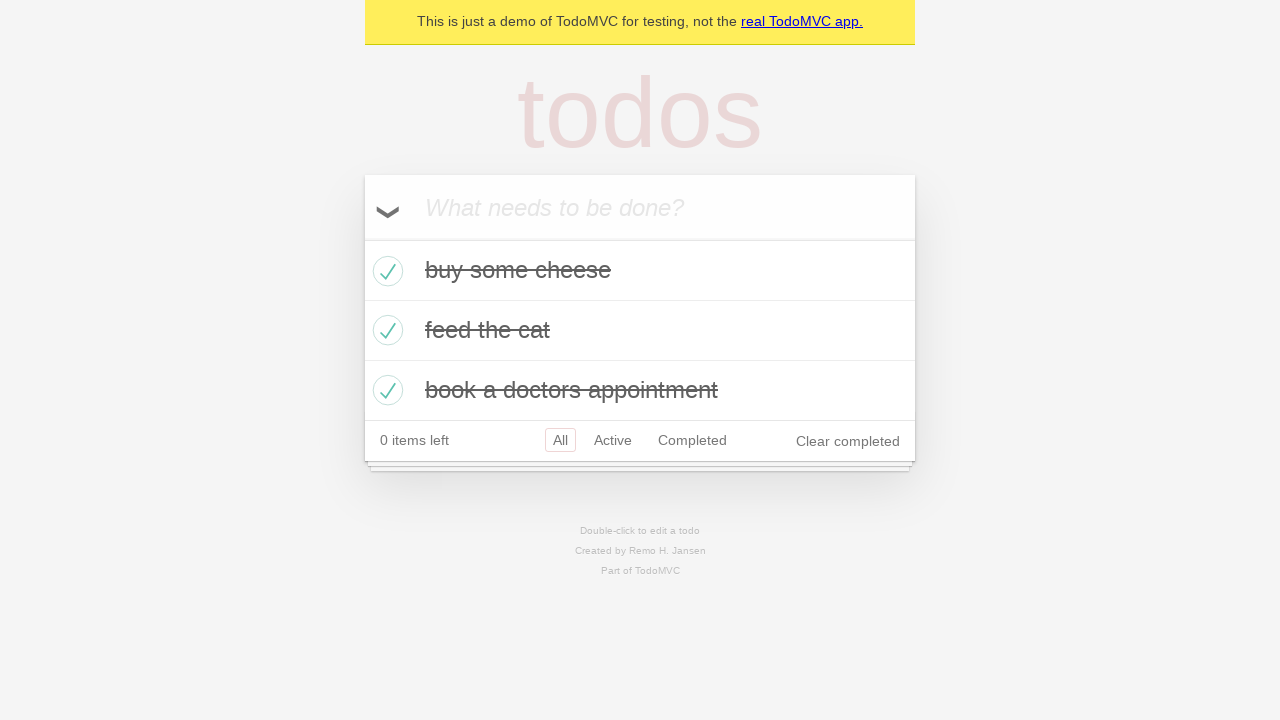

Unchecked the first todo item checkbox at (385, 271) on internal:testid=[data-testid="todo-item"s] >> nth=0 >> internal:role=checkbox
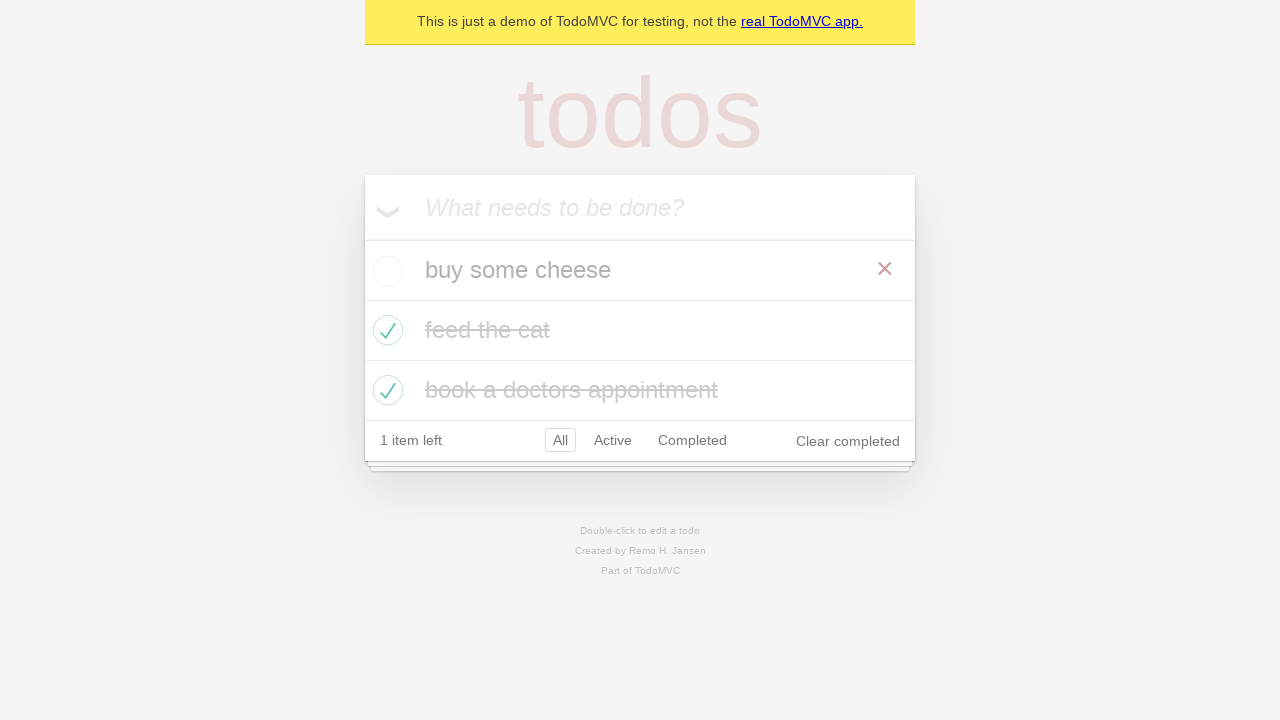

Checked the first todo item checkbox again at (385, 271) on internal:testid=[data-testid="todo-item"s] >> nth=0 >> internal:role=checkbox
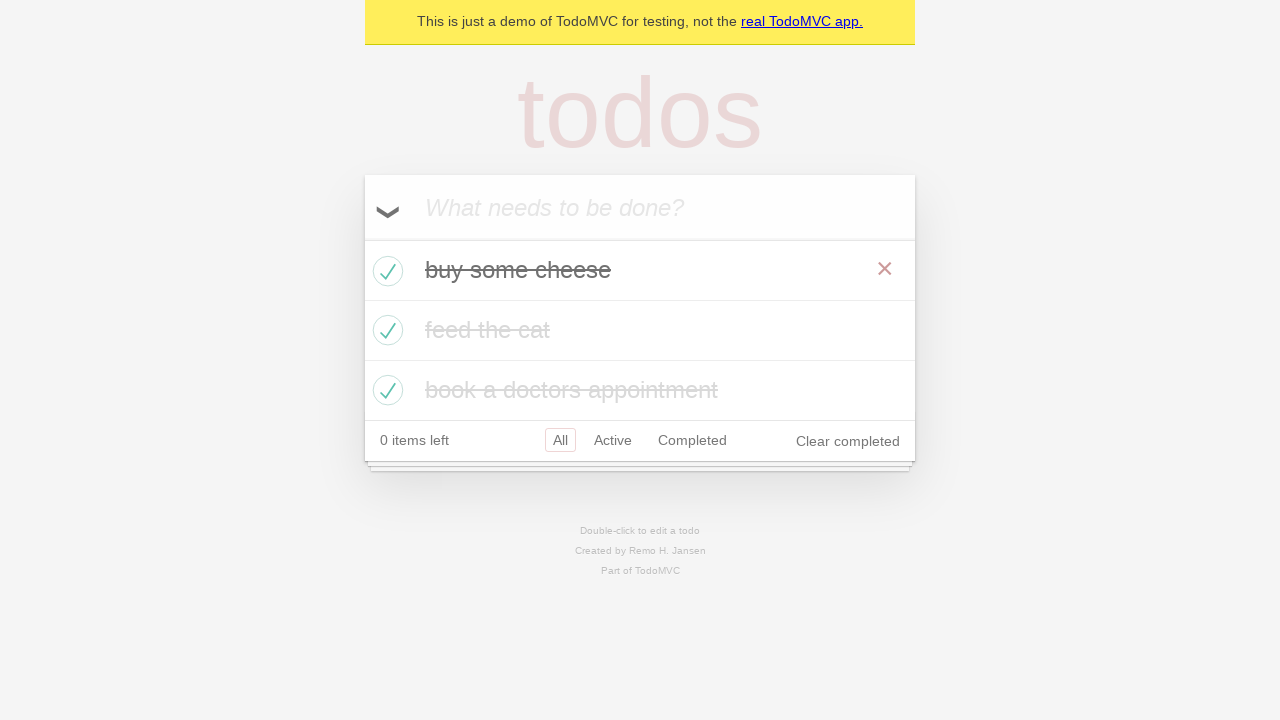

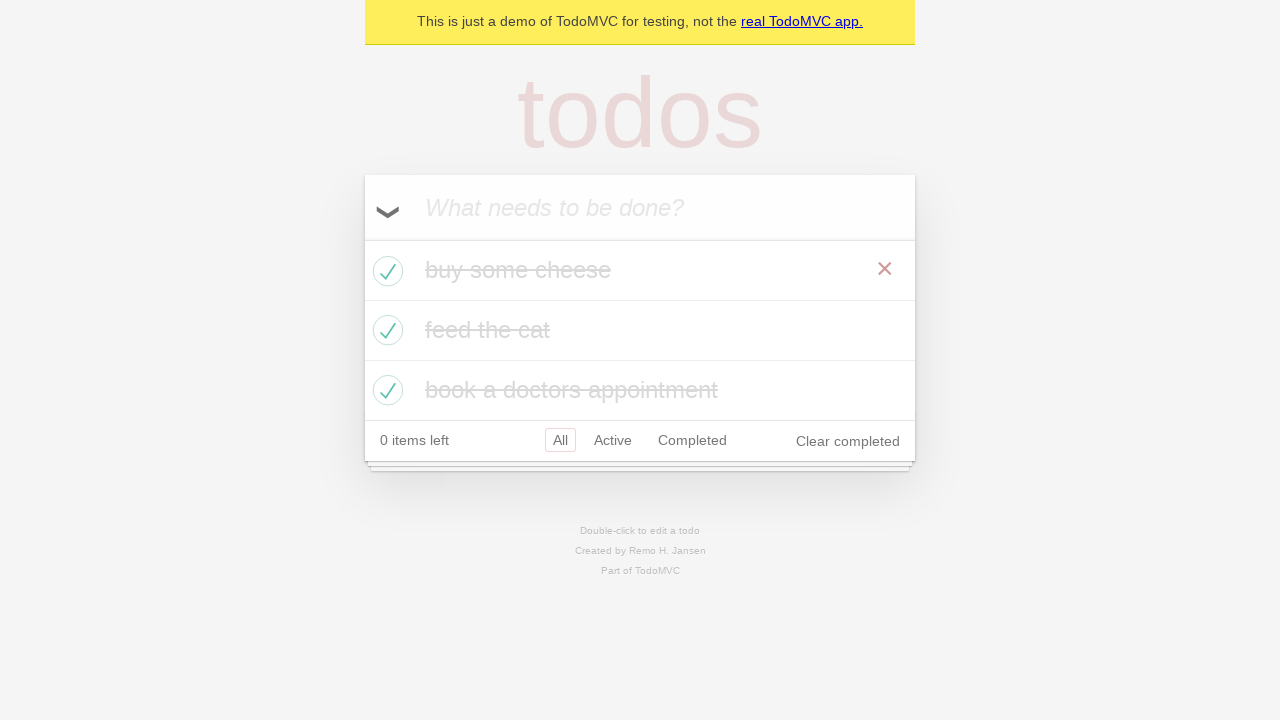